Tests radio button functionality by selecting a gender option and verifying that only the selected option is checked

Starting URL: https://testotomasyonu.com/form

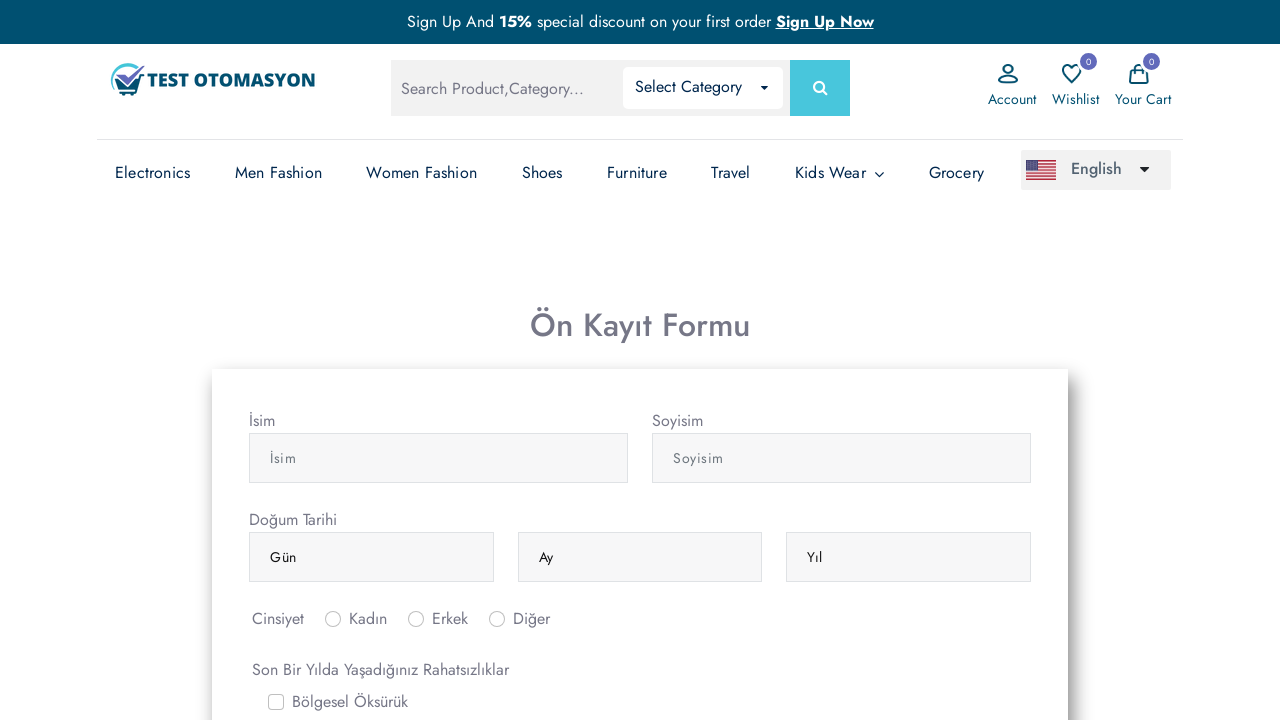

Navigated to form page at https://testotomasyonu.com/form
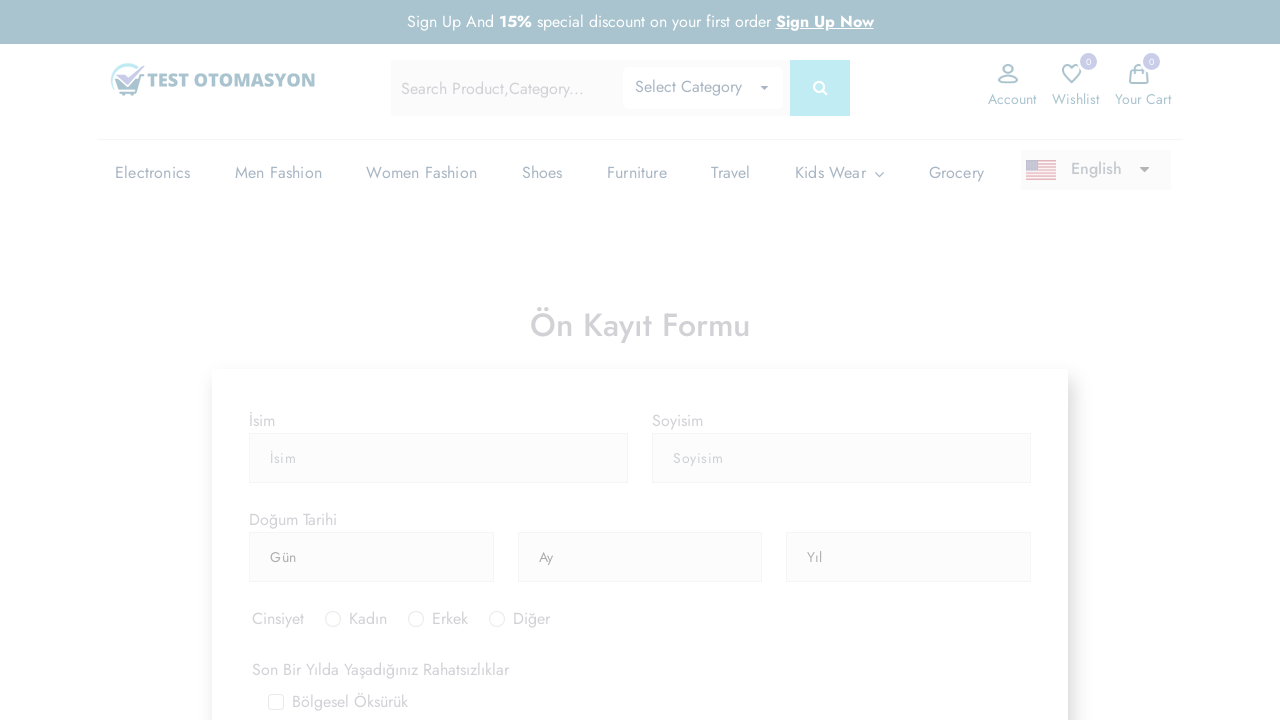

Located female (Kadın) radio button with ID inlineRadio1
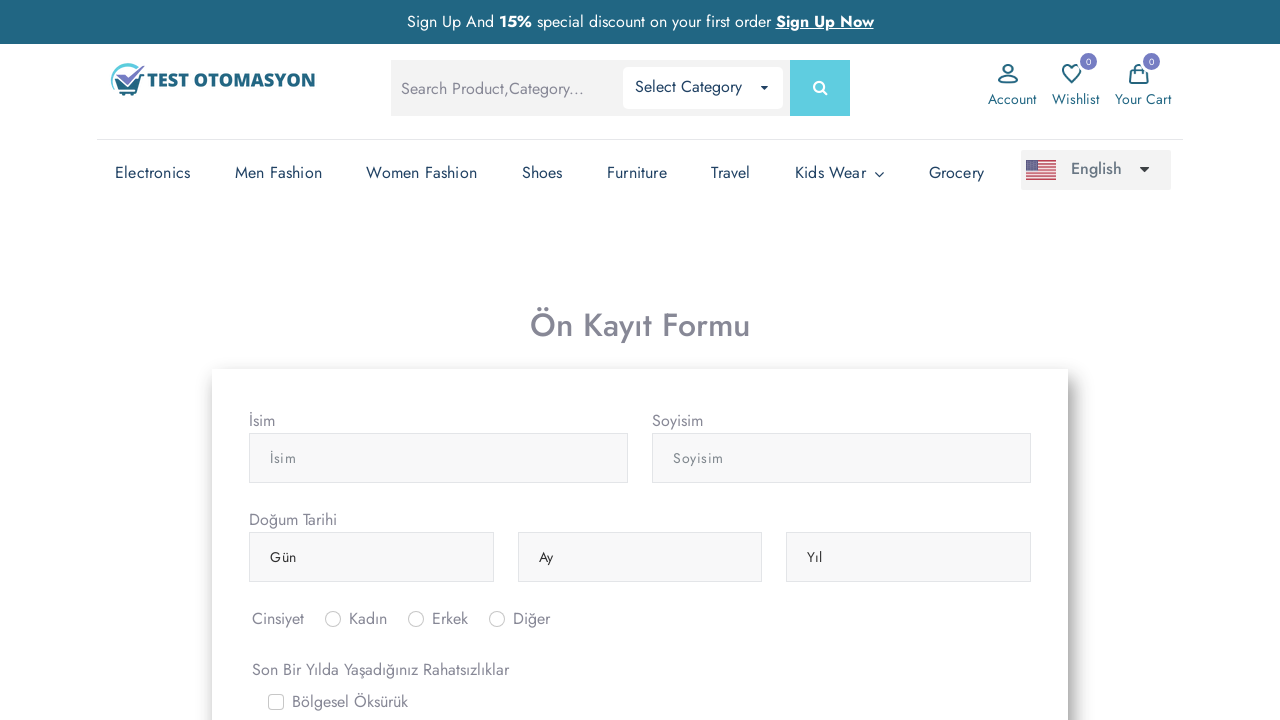

Located male (Erkek) radio button with ID inlineRadio2
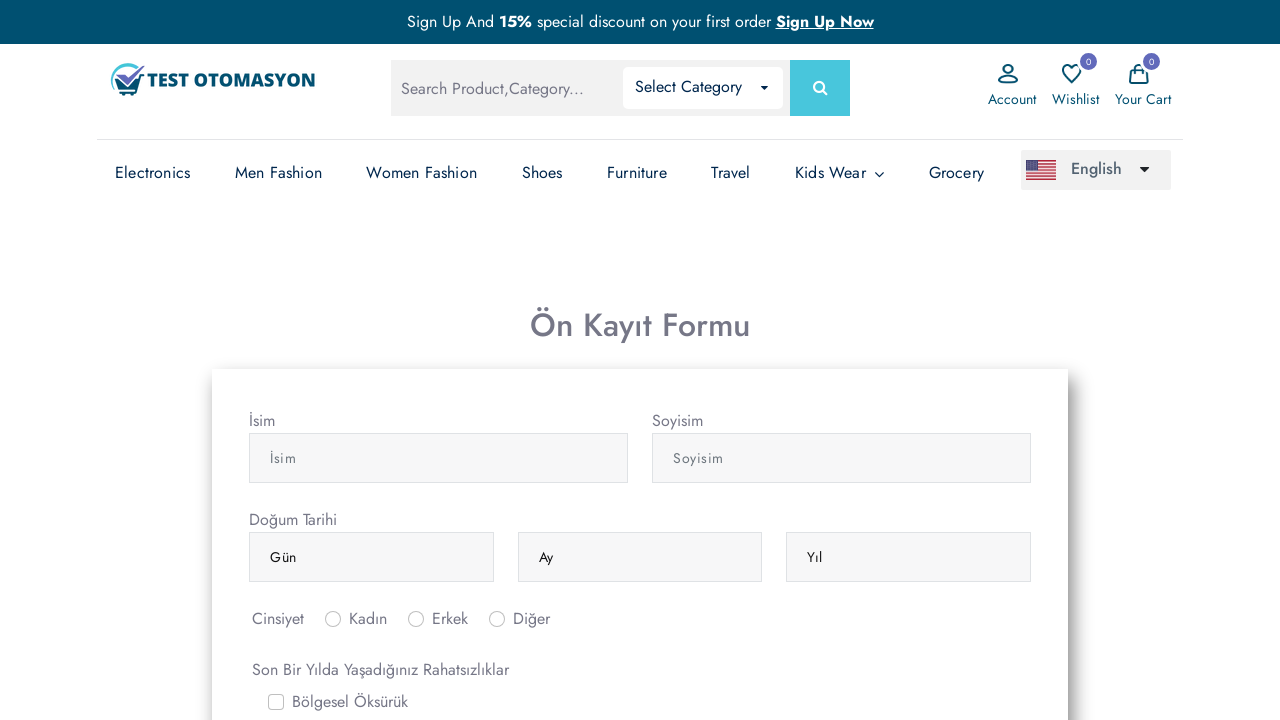

Located other (Diğer) radio button with ID inlineRadio3
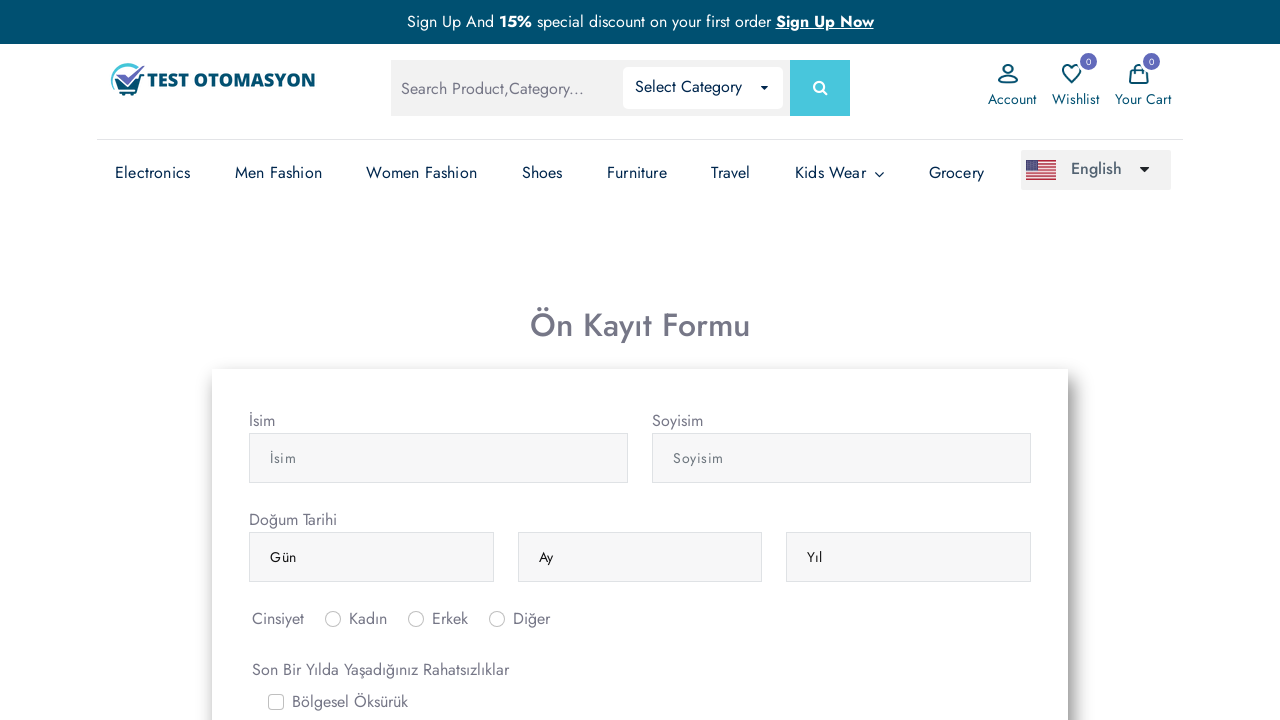

Clicked male (Erkek) radio button at (416, 619) on #inlineRadio2
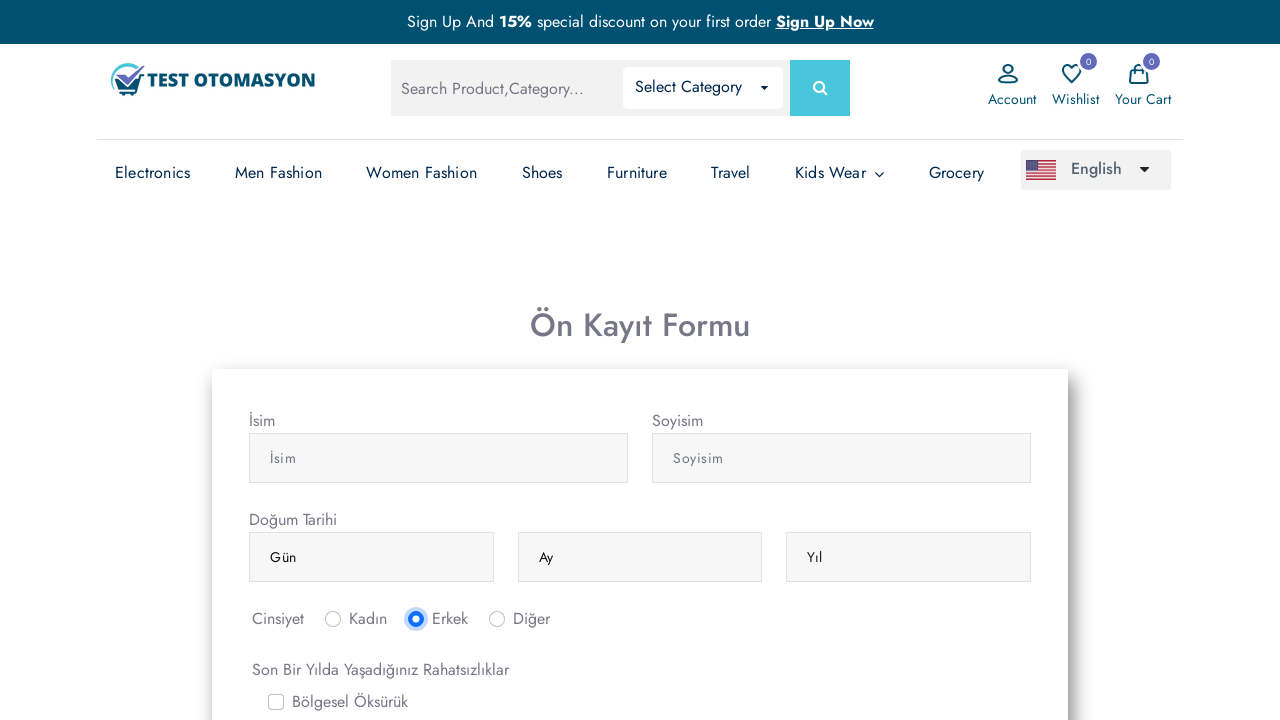

Scrolled down using PageDown key to better view radio buttons
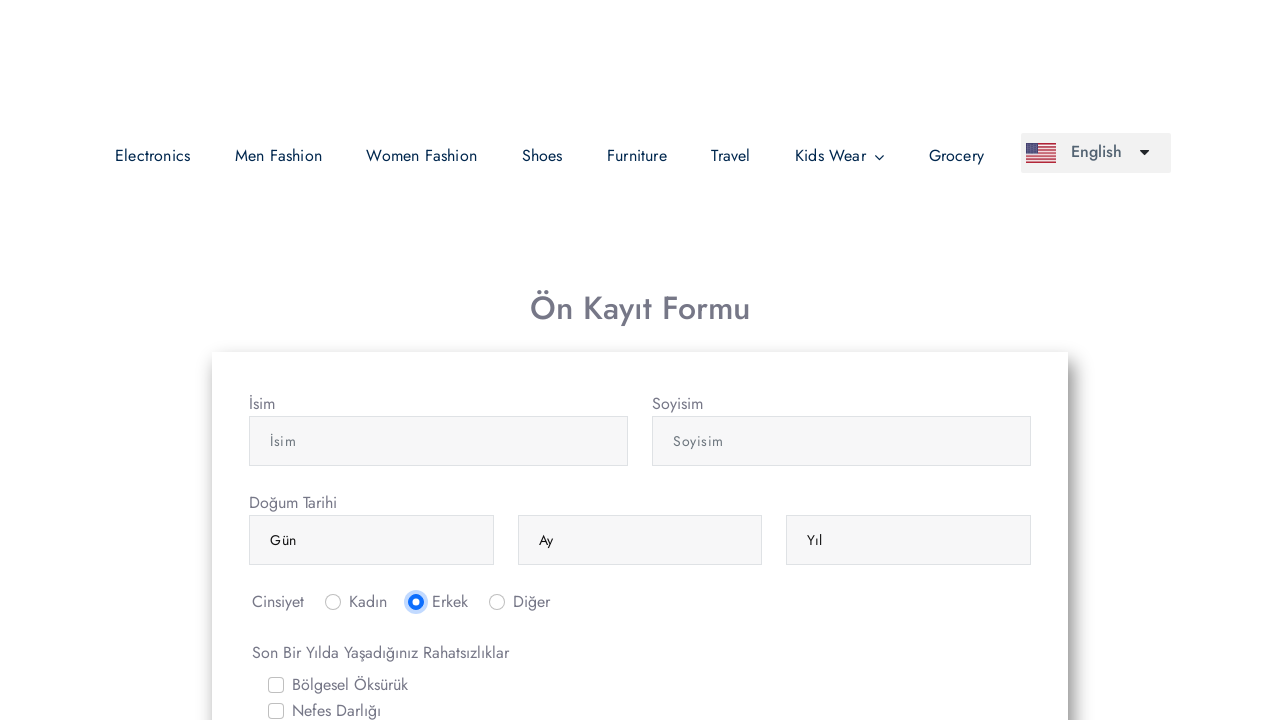

Verified that male (Erkek) radio button is checked
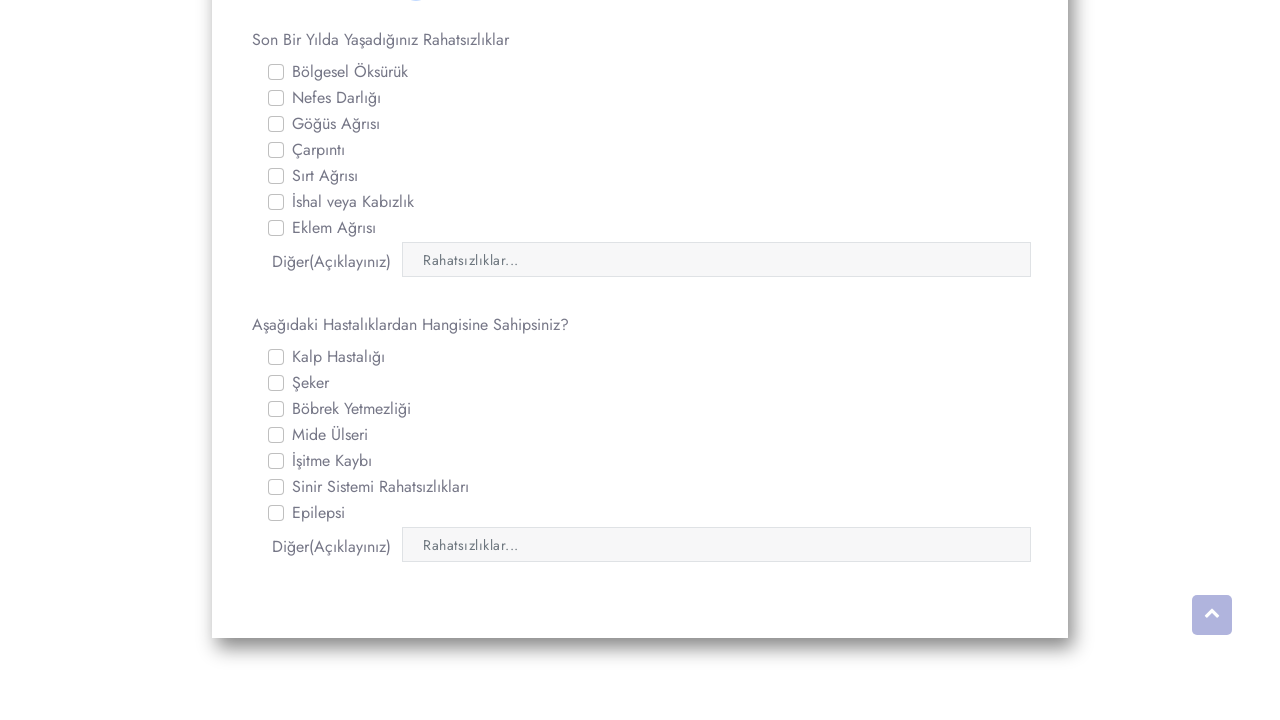

Verified that female (Kadın) radio button is not checked
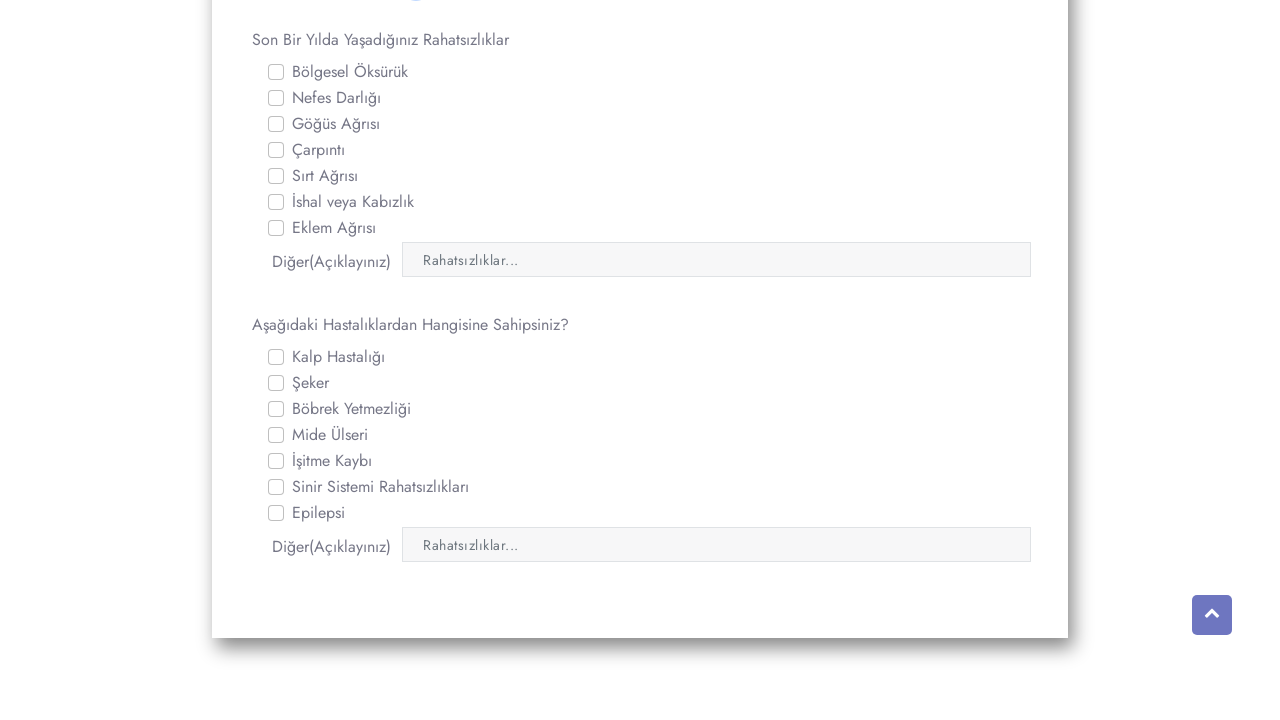

Verified that other (Diğer) radio button is not checked
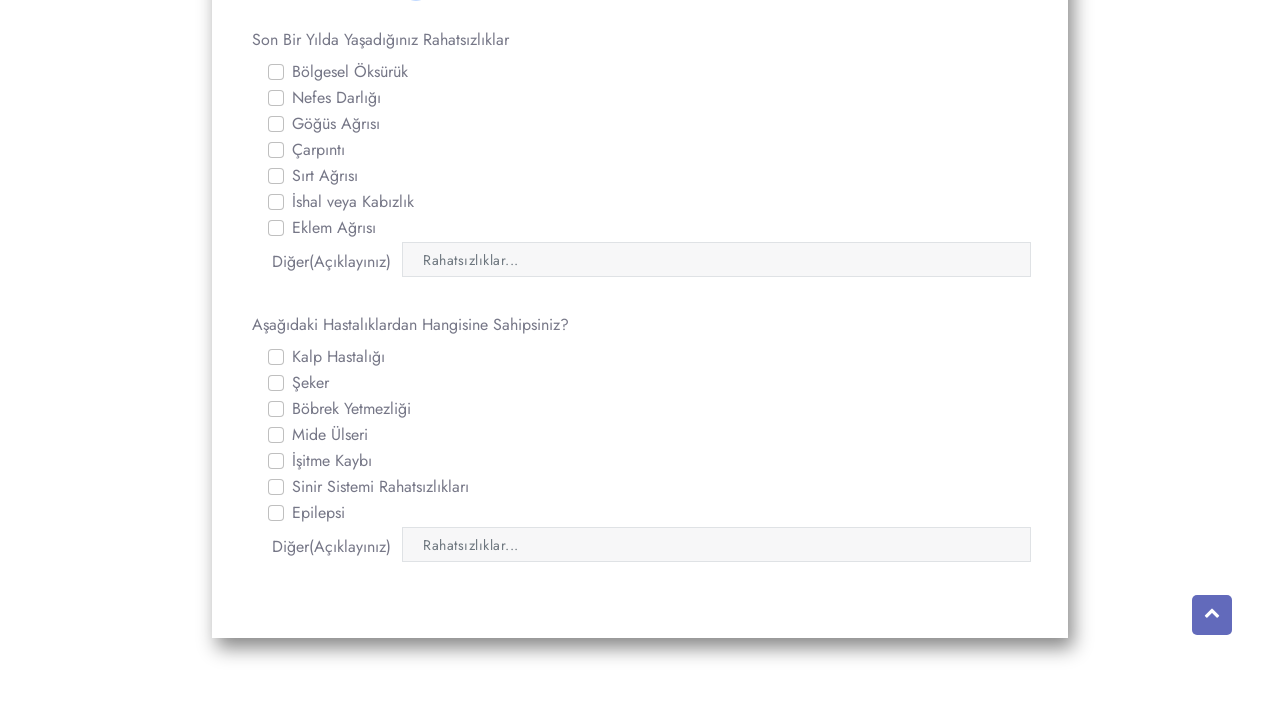

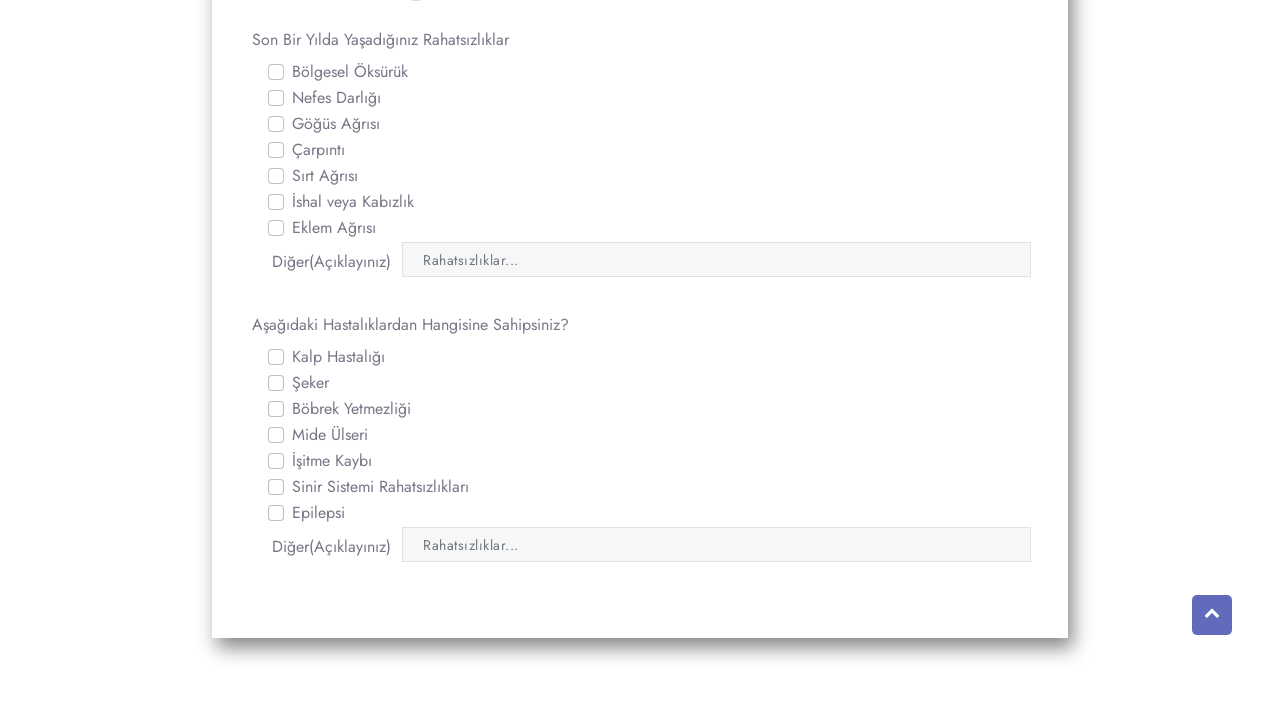